Navigates to Tools QA website and verifies the page title matches the expected value "Tools QA"

Starting URL: https://www.toolsqa.com/

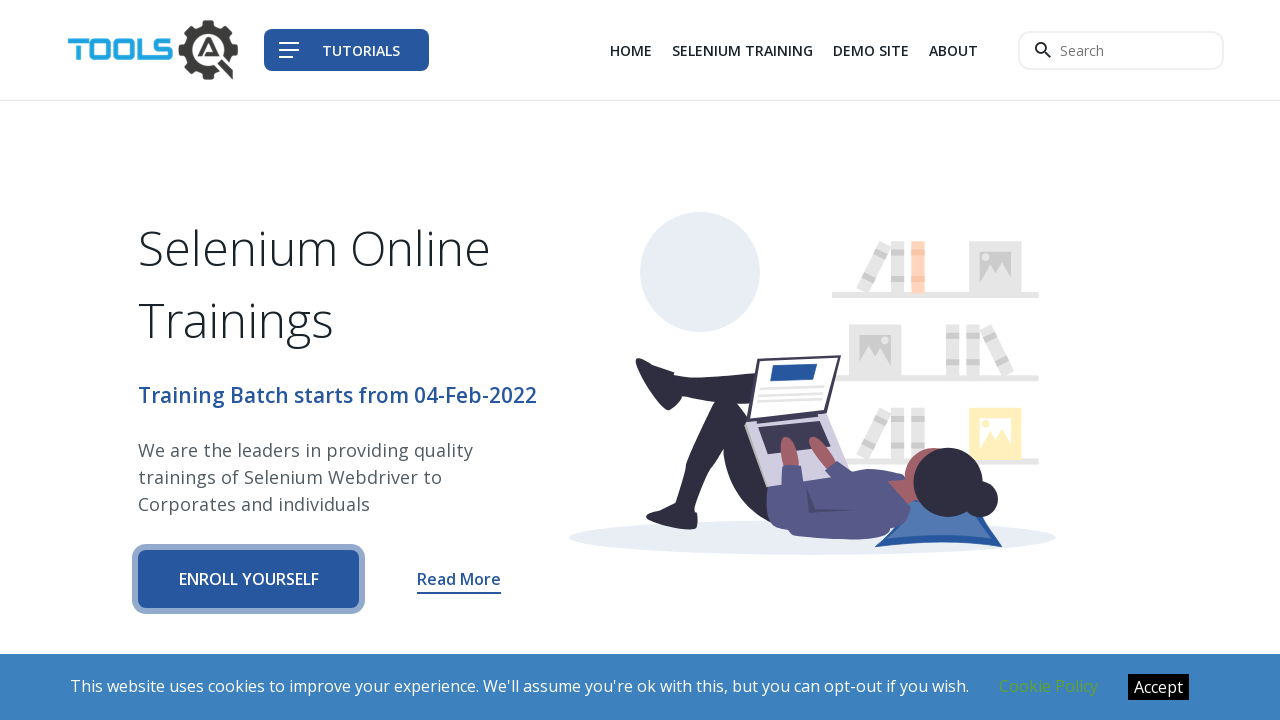

Navigated to Tools QA website
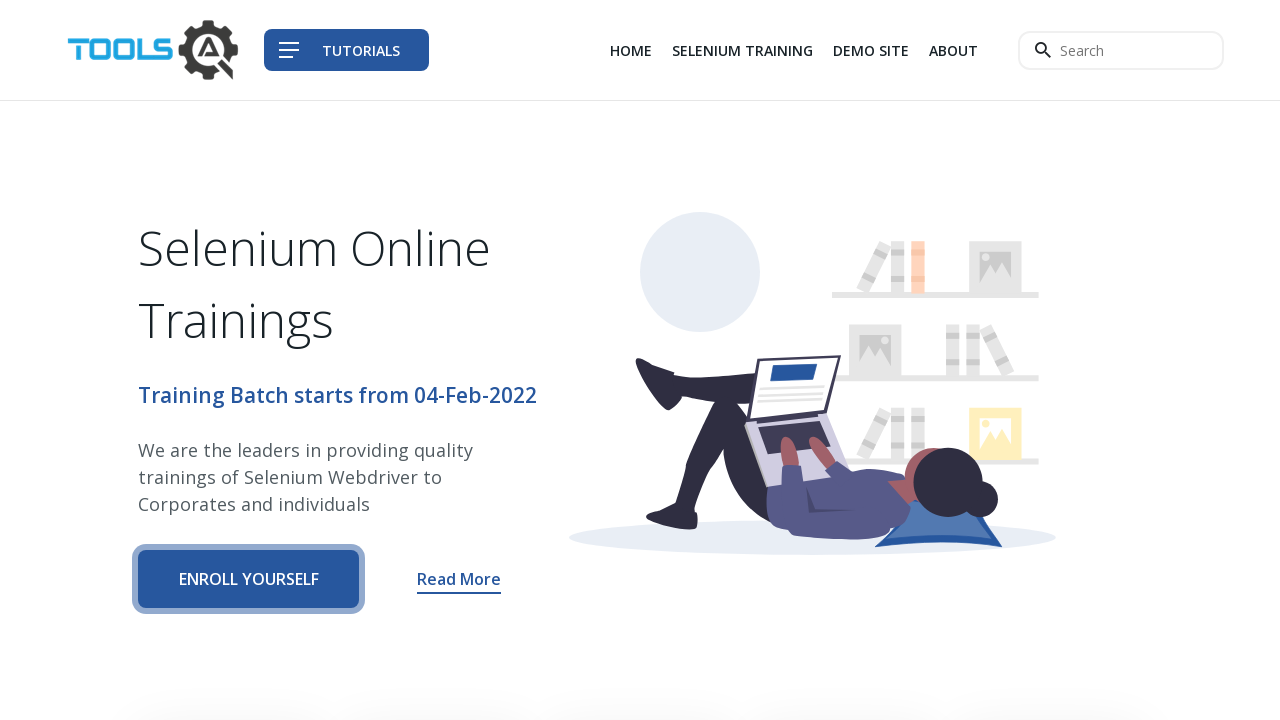

Page loaded and DOM content ready
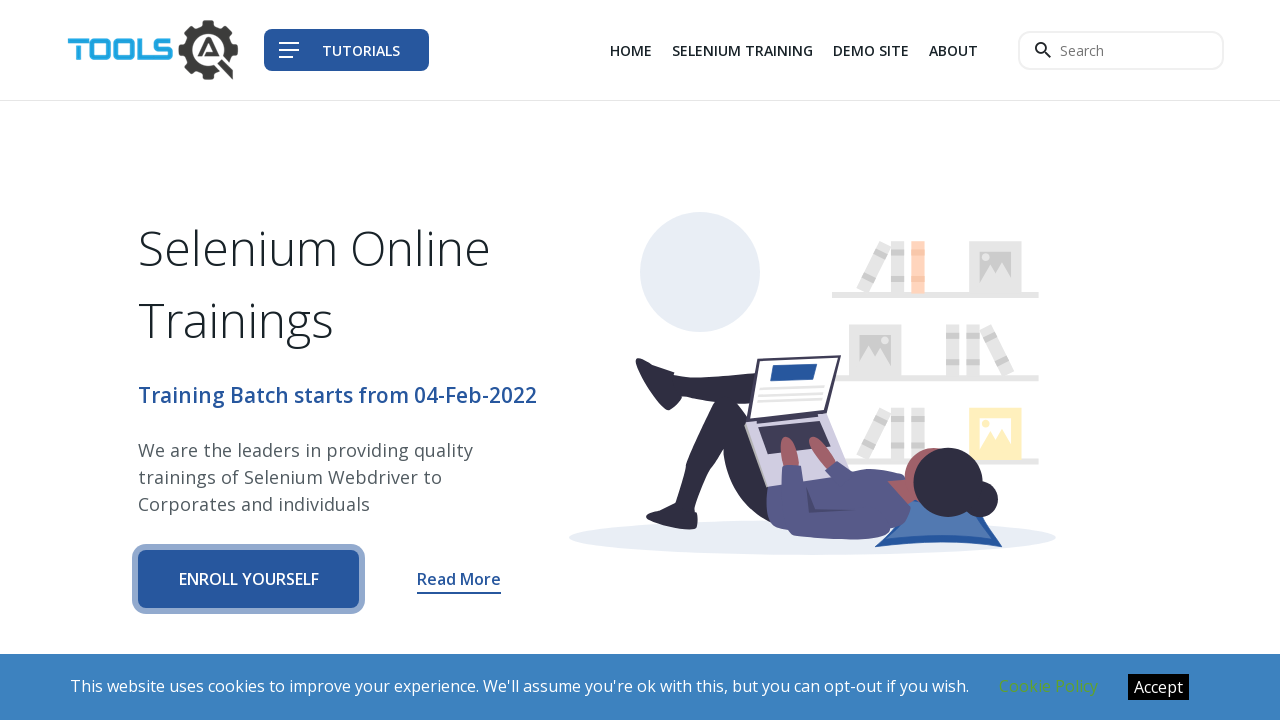

Verified page title matches expected value 'Tools QA'
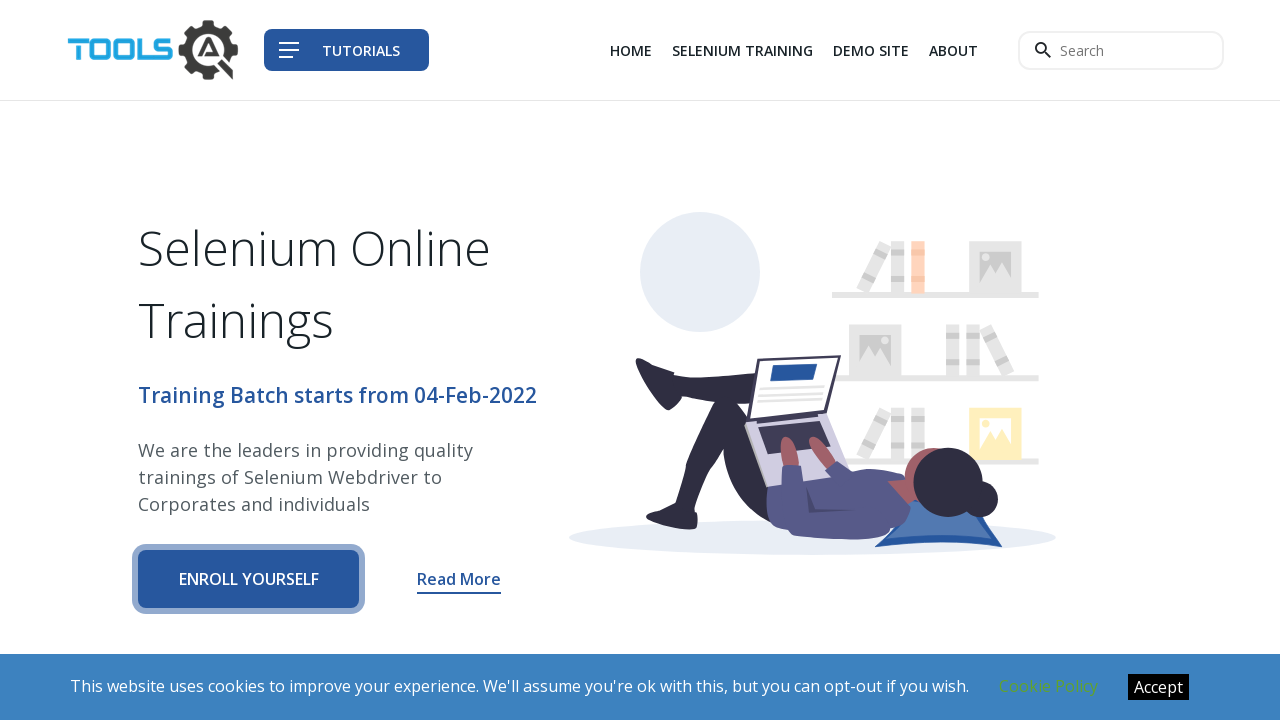

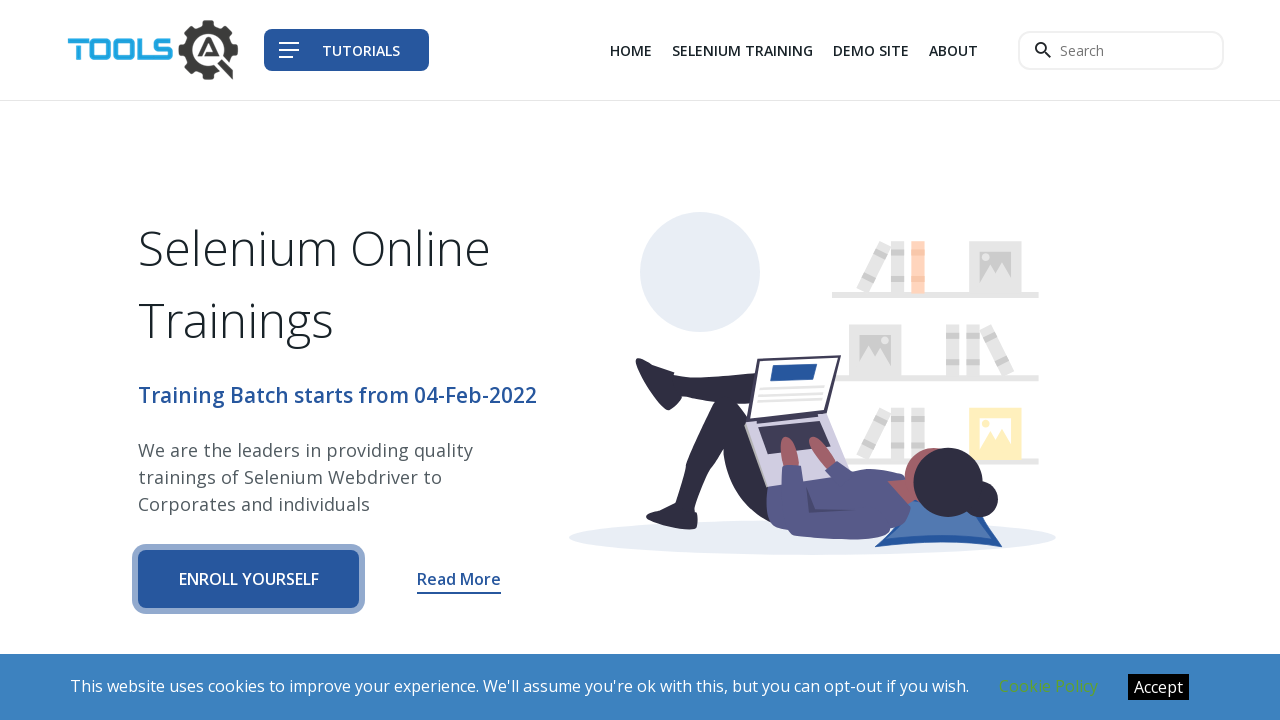